Tests nested frames navigation by clicking on the Nested Frames link, switching to nested frames, and verifying content within the middle frame

Starting URL: https://the-internet.herokuapp.com/

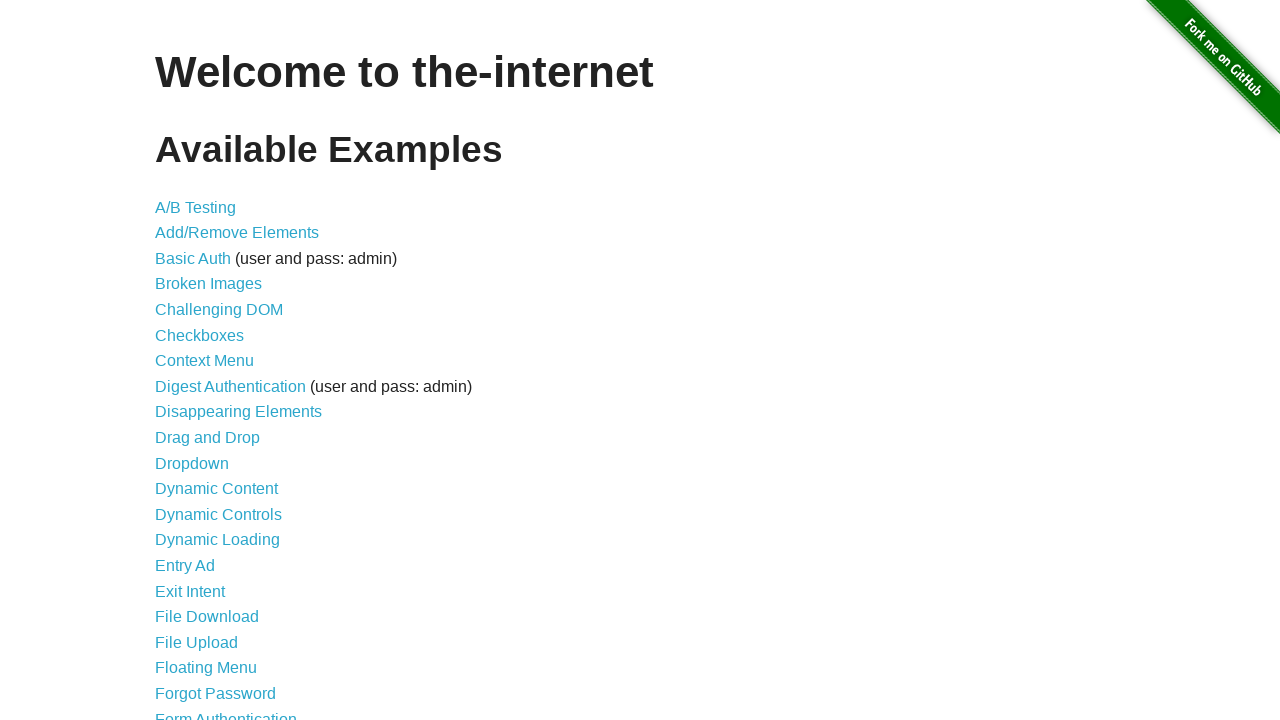

Clicked on 'Nested Frames' link at (210, 395) on text=Nested Frames
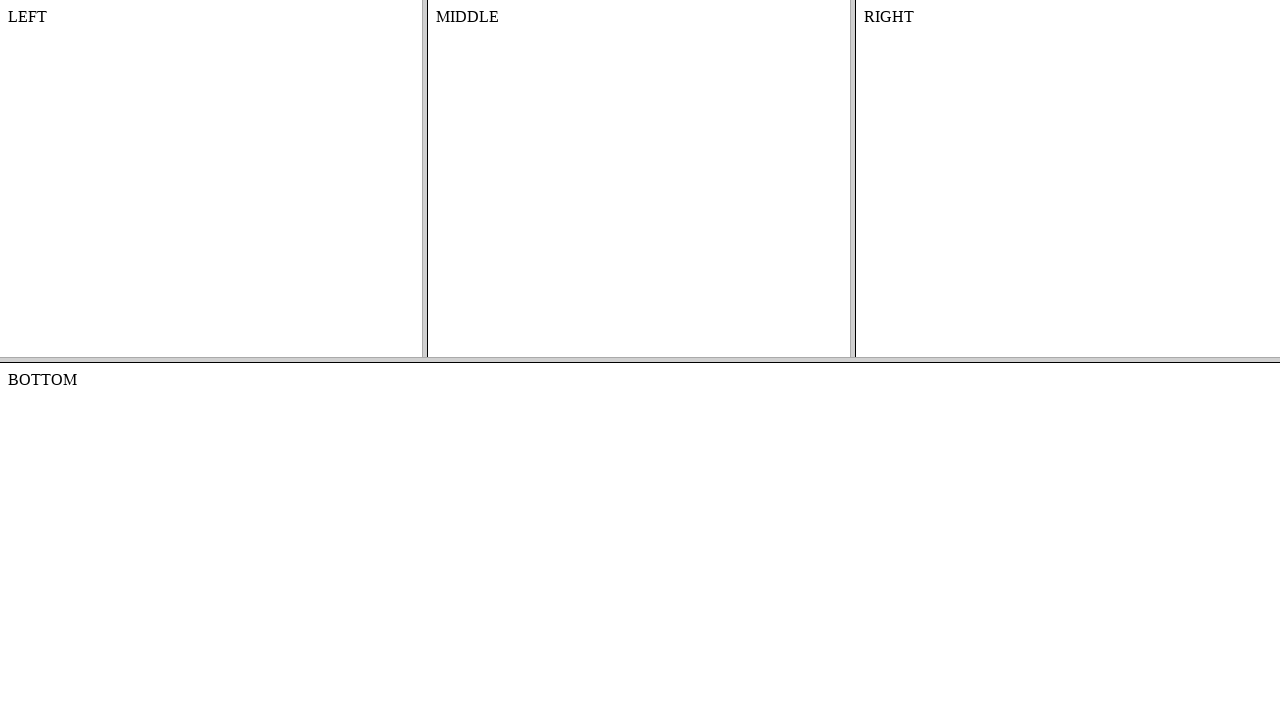

Waited for frames page to load
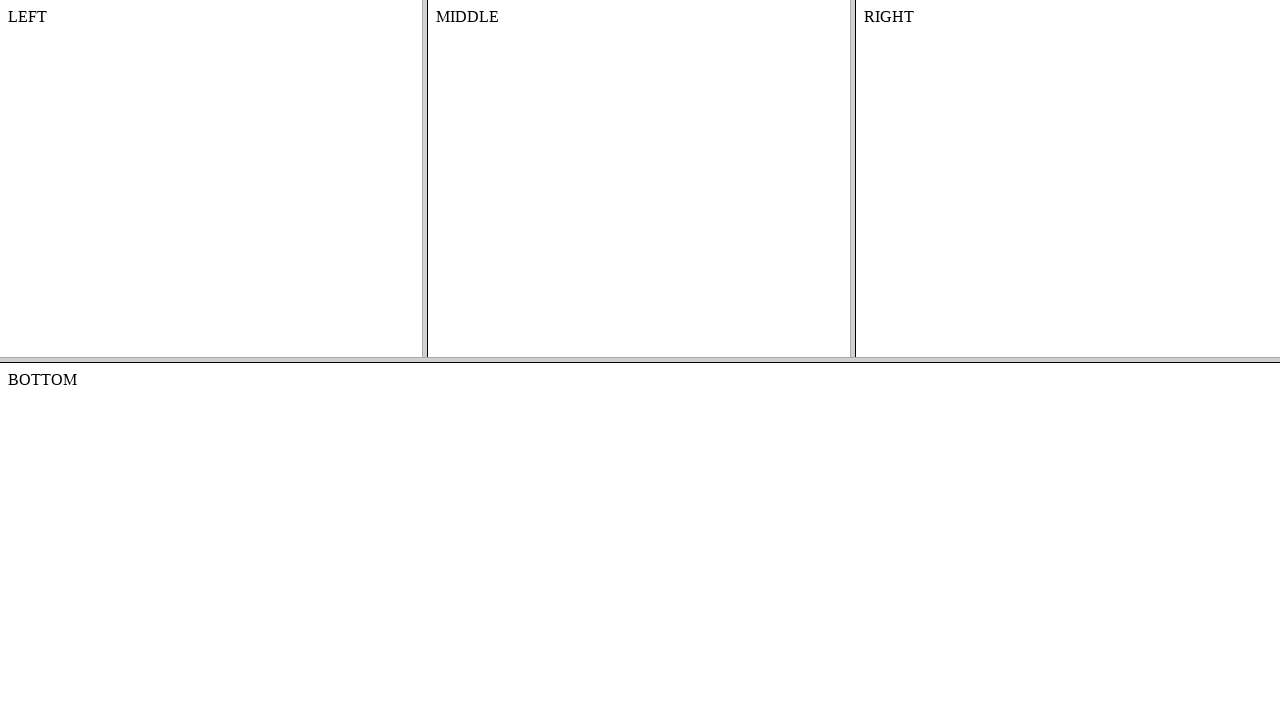

Located top frame 'frame-top'
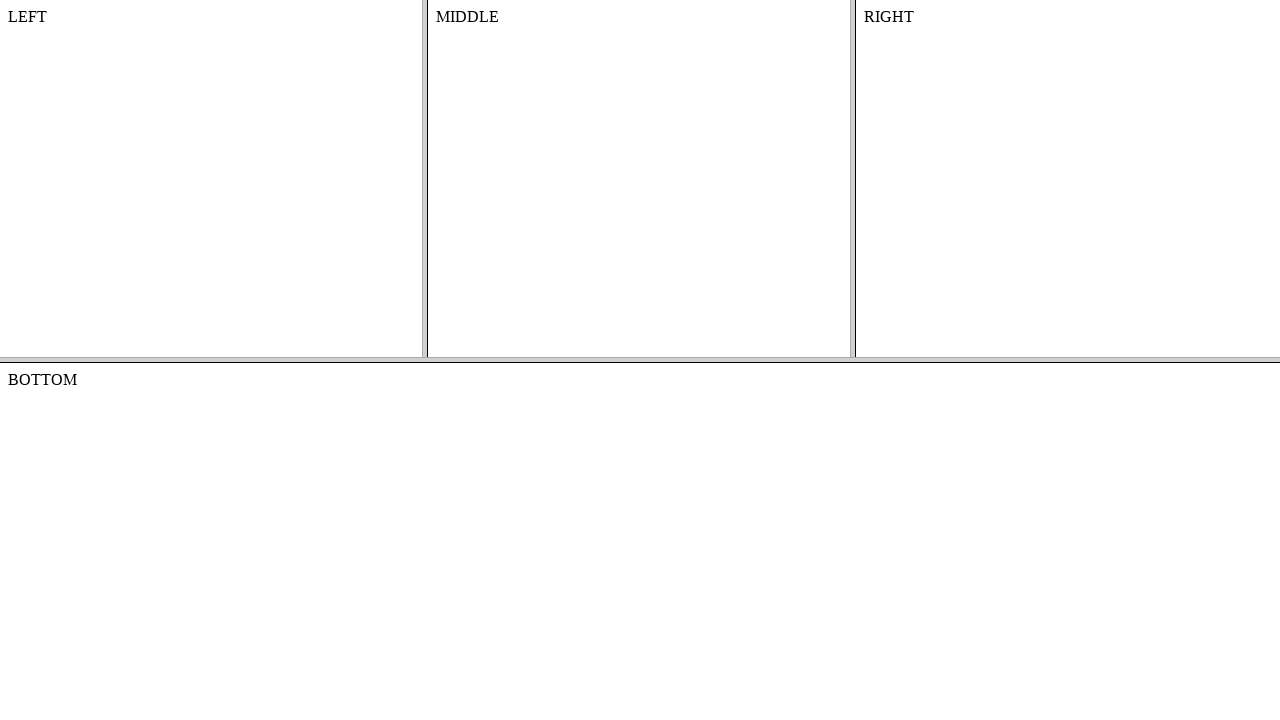

Located middle frame 'frame-middle' within top frame
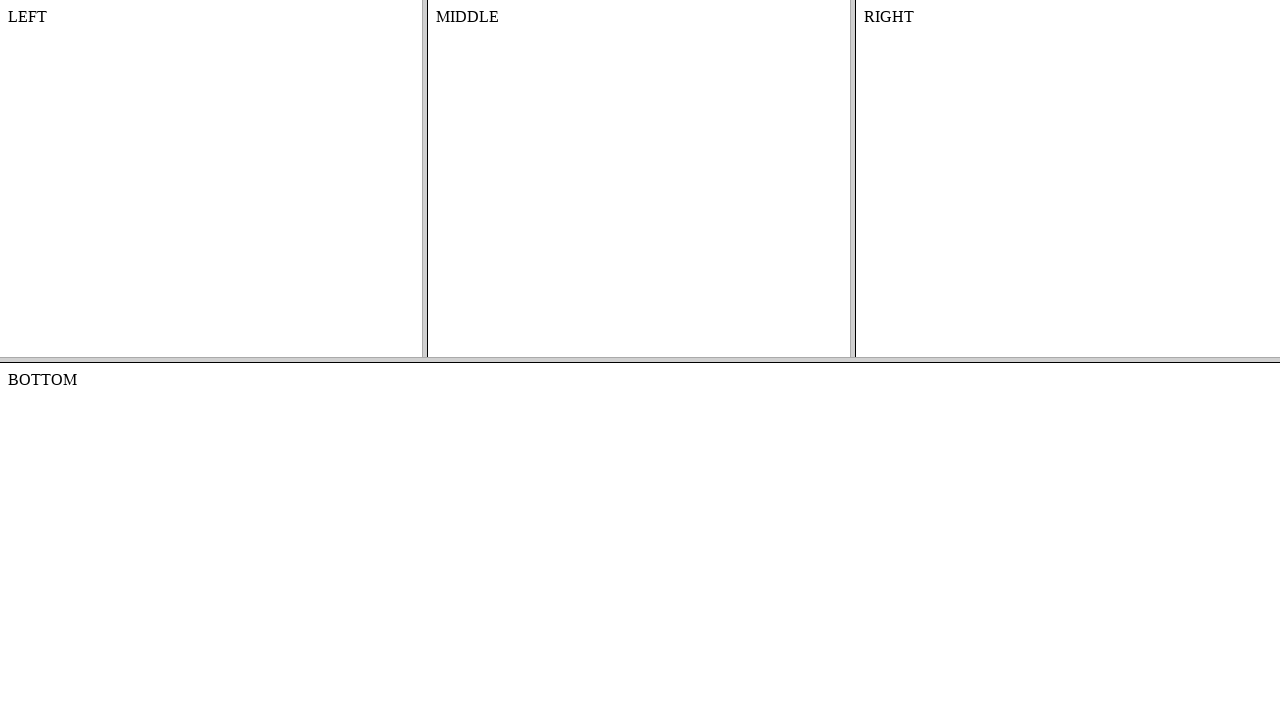

Verified content element in middle frame is visible
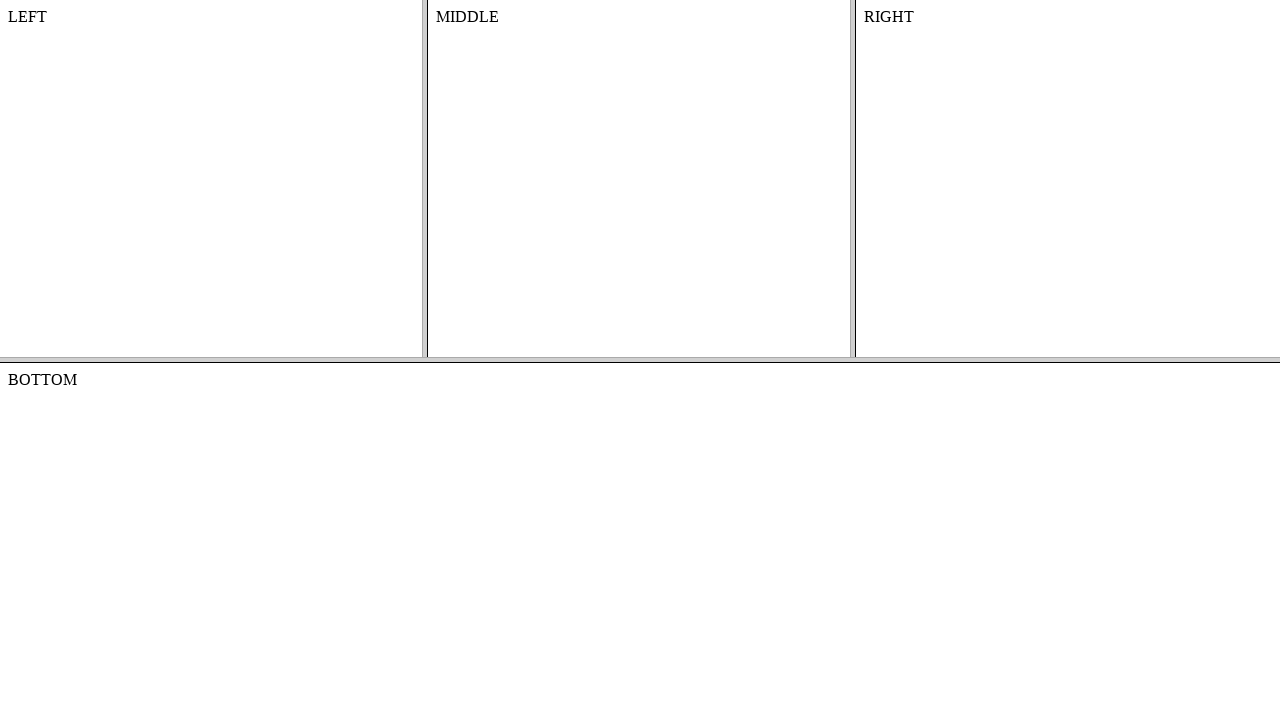

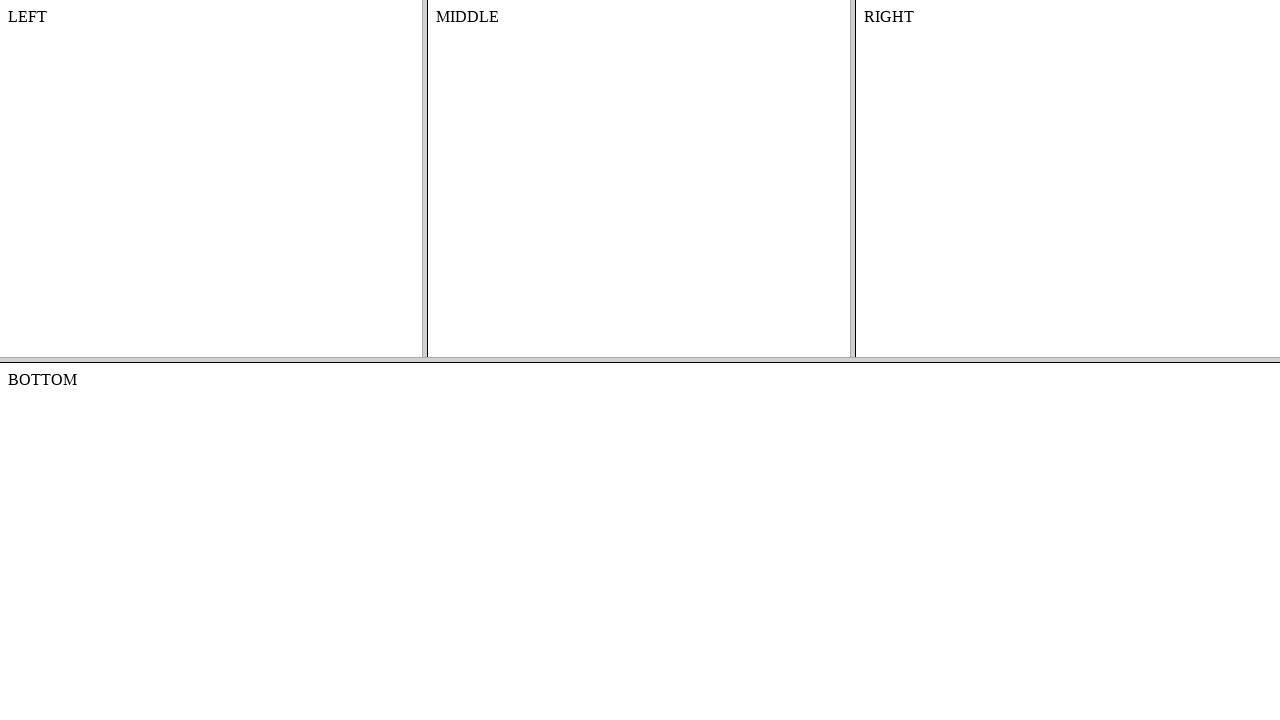